Tests flight selection functionality by checking if flights are displayed, retrieving details of a specific flight, and selecting it for booking

Starting URL: https://blazedemo.com/reserve.php

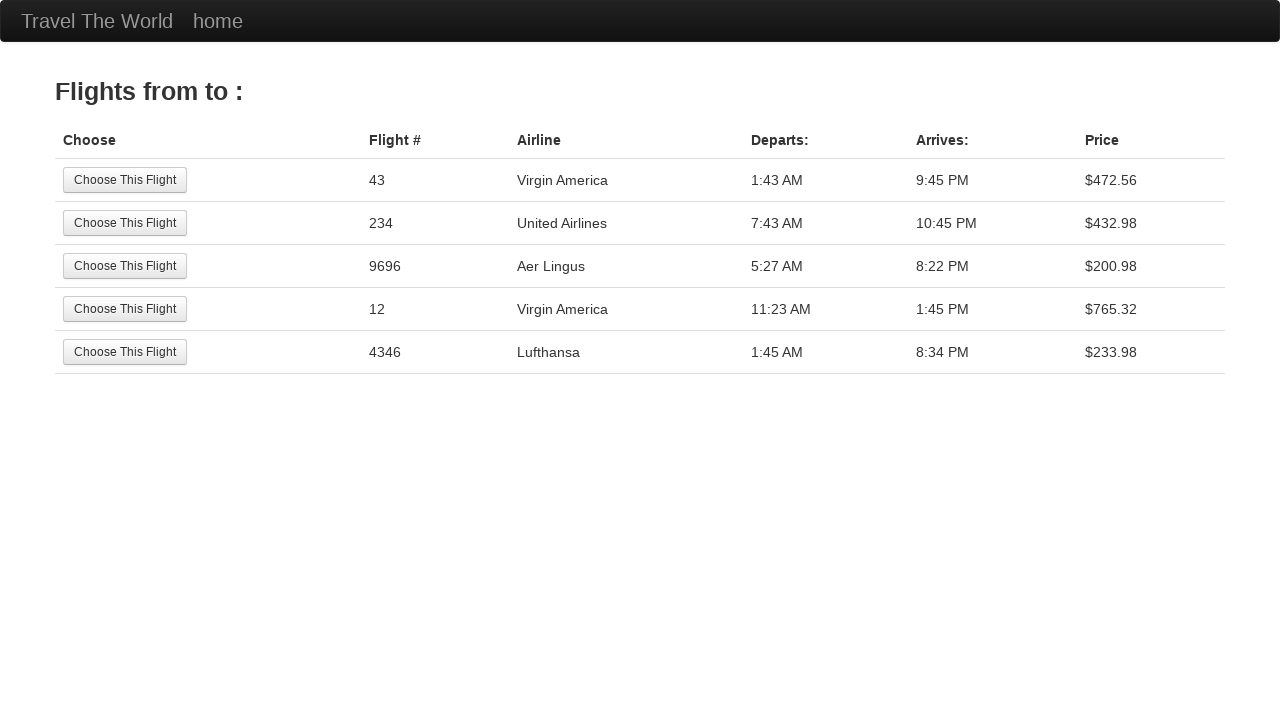

Waited for flight table rows to become visible
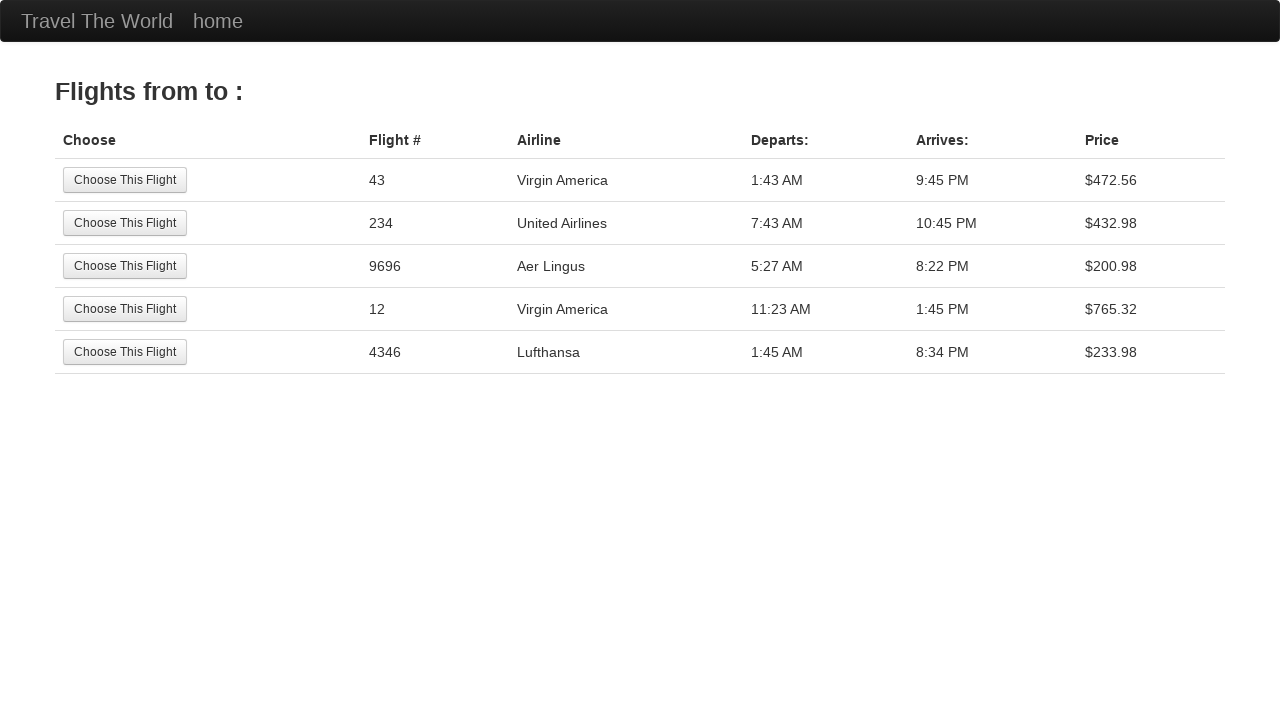

Retrieved 5 flight rows from table
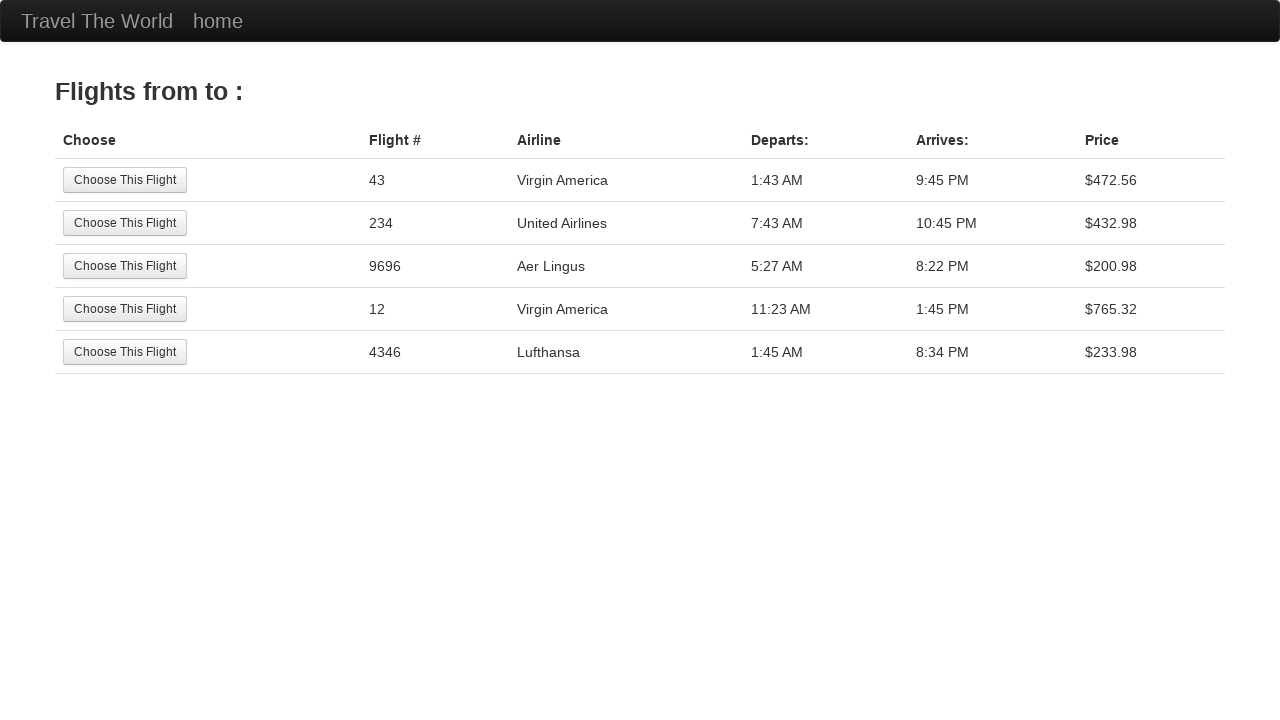

Located the 4th flight row in the table
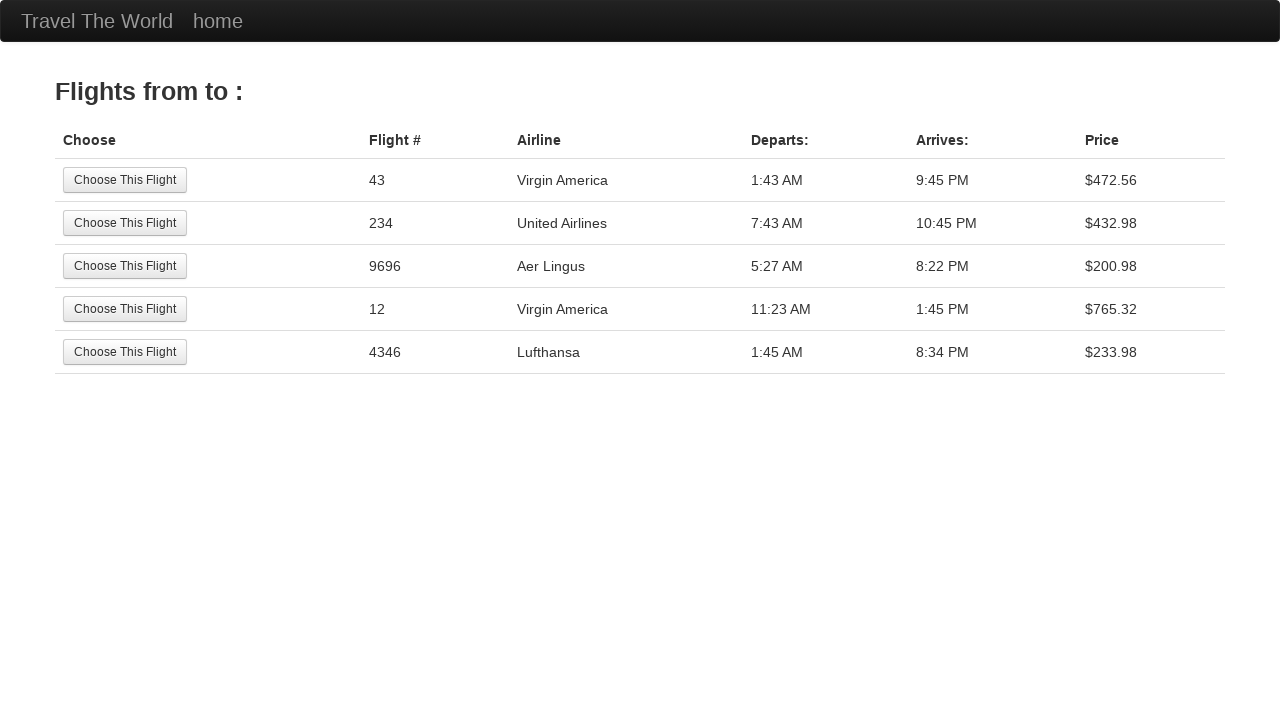

Extracted airline information: Virgin America
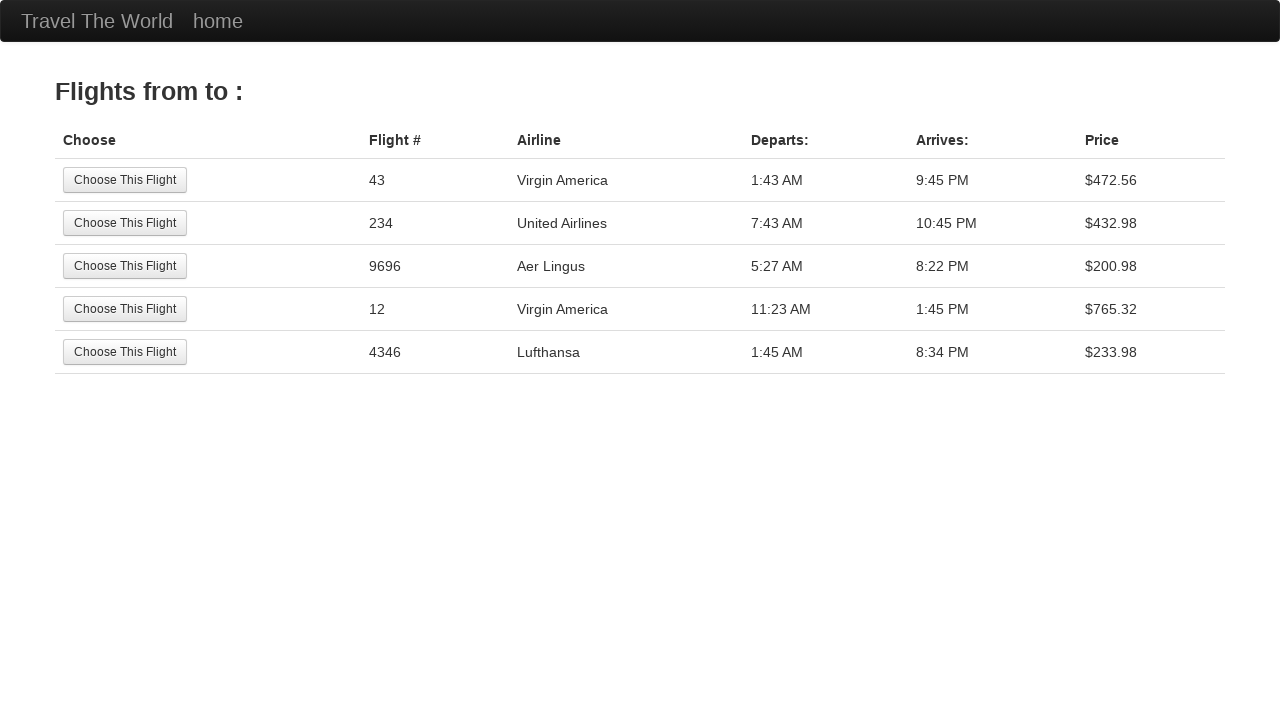

Extracted flight number: 12
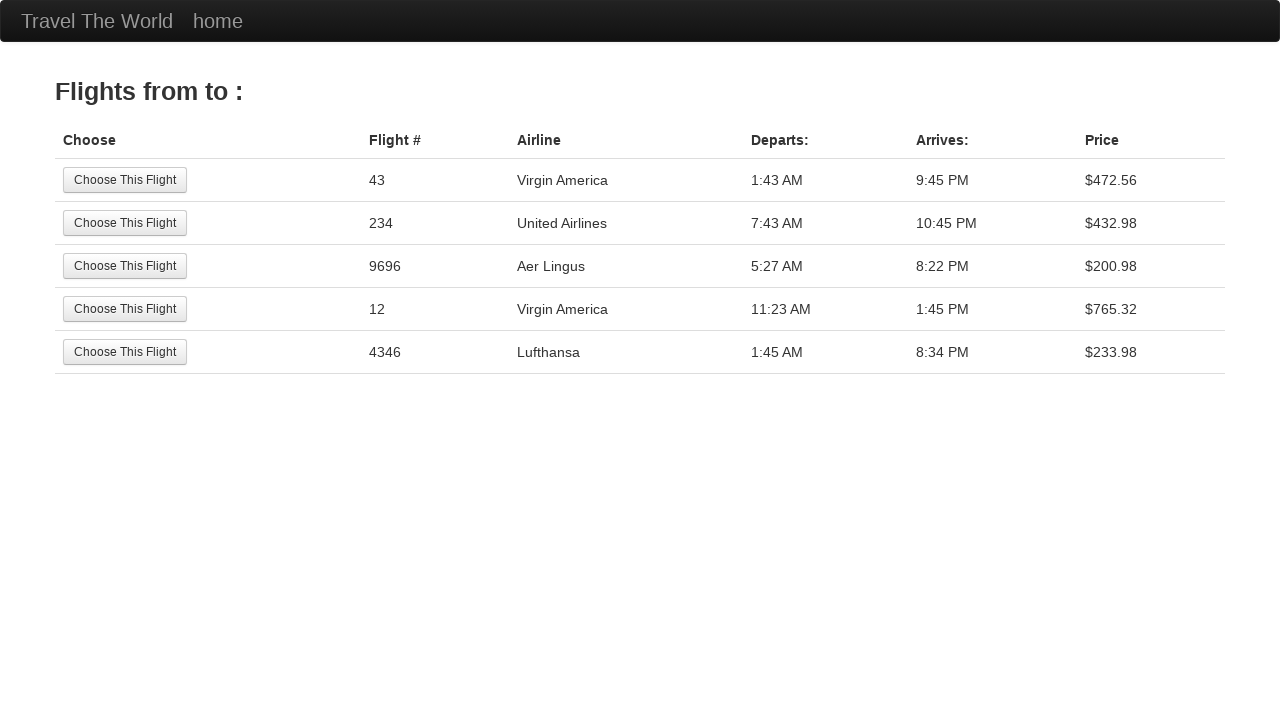

Extracted flight price: $765.32
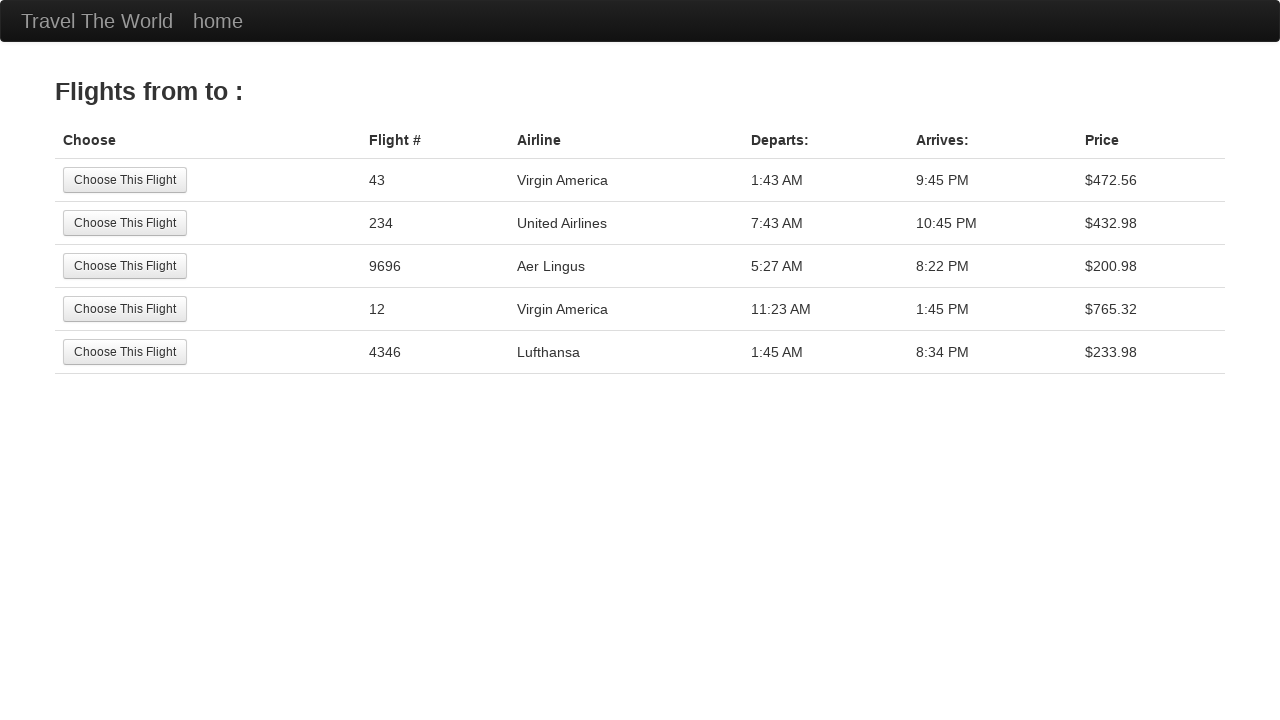

Clicked 'Choose This Flight' button for the 4th flight at (125, 309) on table tbody tr >> nth=3 >> input[type='submit']
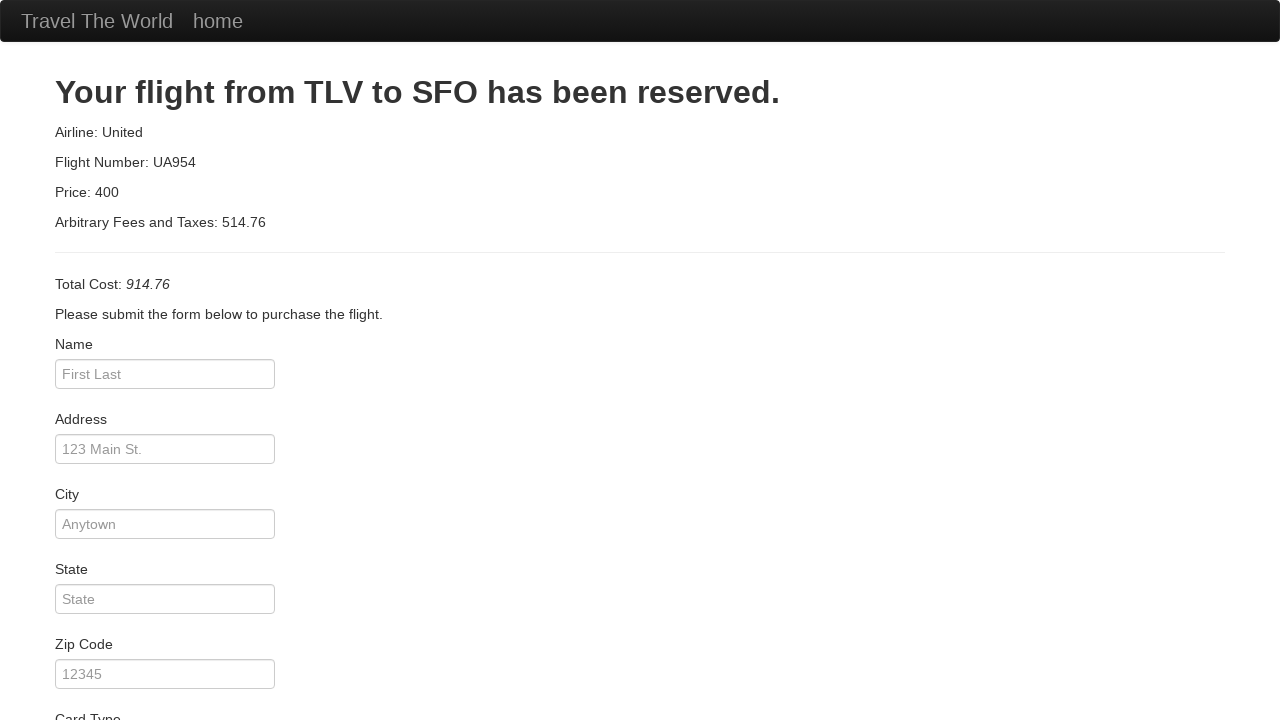

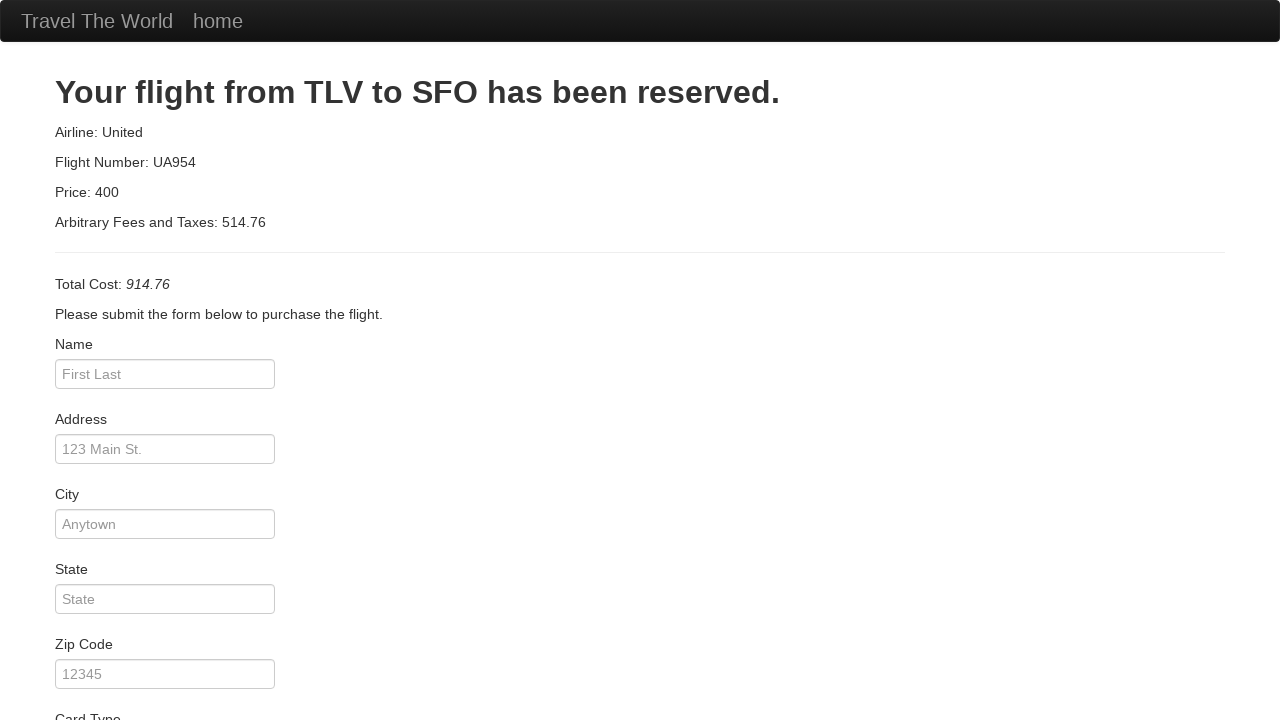